Tests adding a new todo item to the list and verifies it appears correctly

Starting URL: https://todomvc.com/examples/angular/dist/browser/#/all

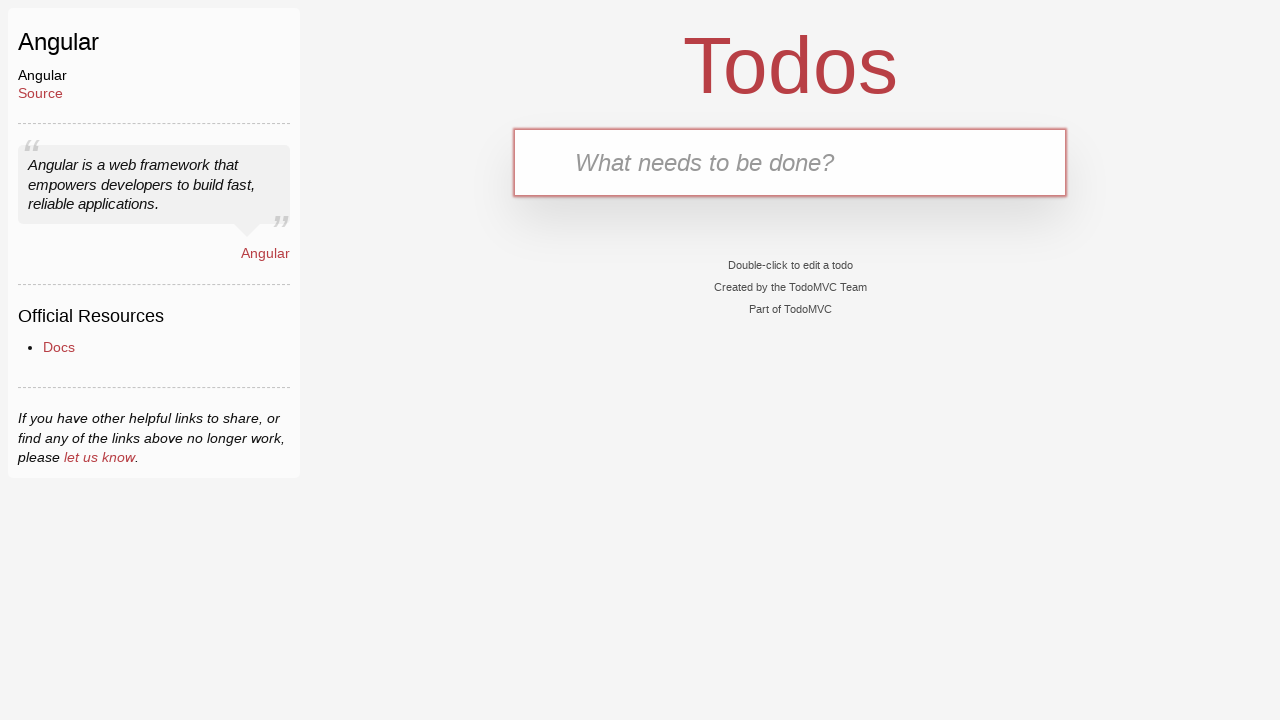

Filled new todo input field with 'buy milk' on .new-todo
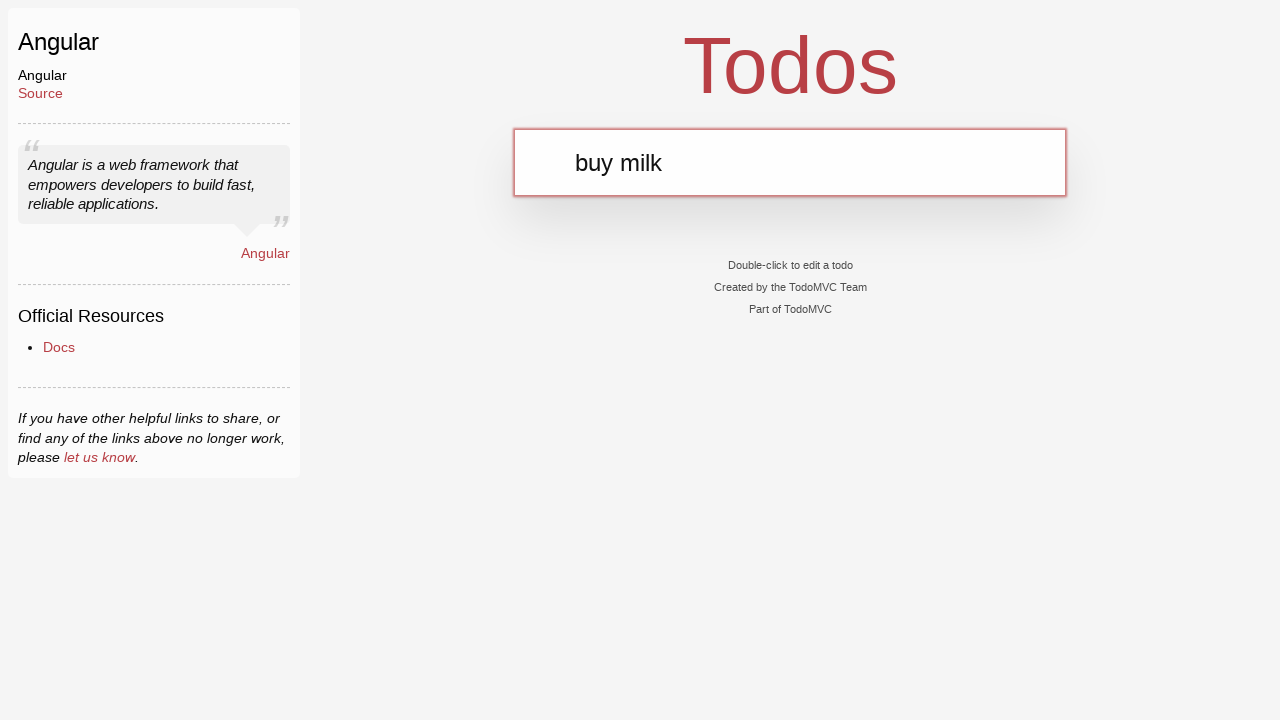

Pressed Enter to submit the new todo item on .new-todo
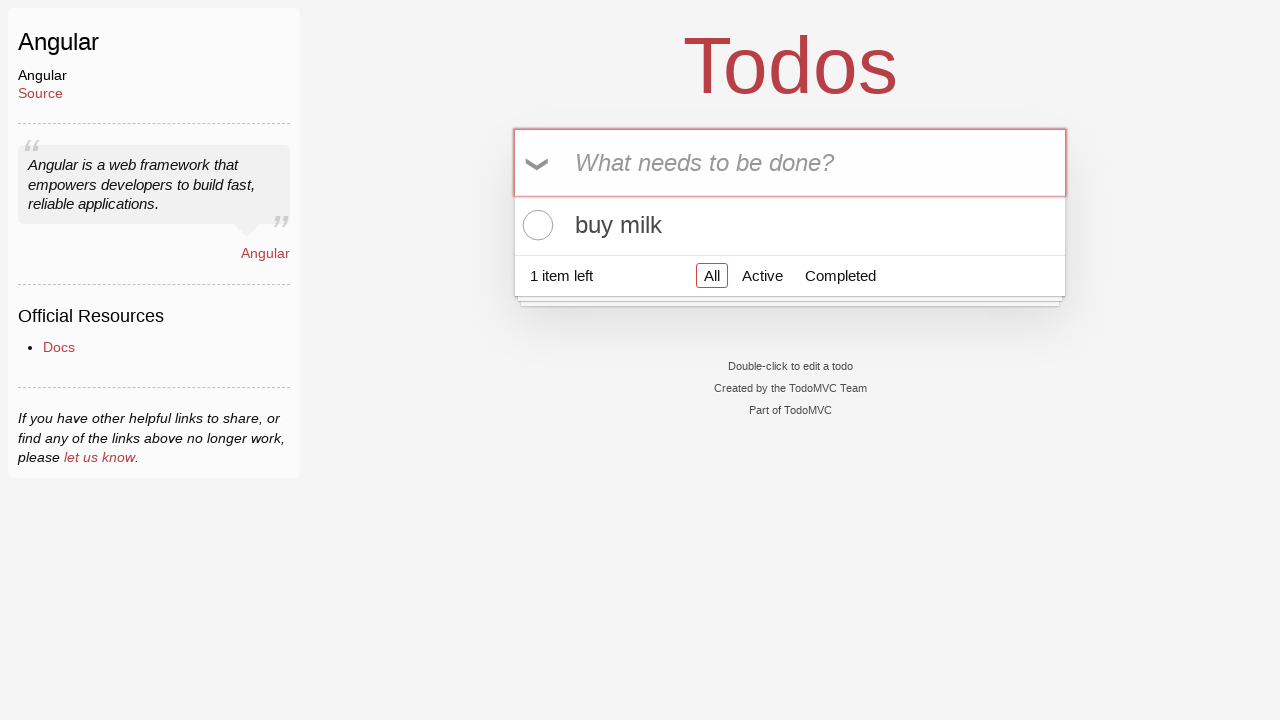

Waited for todo item to appear in the list
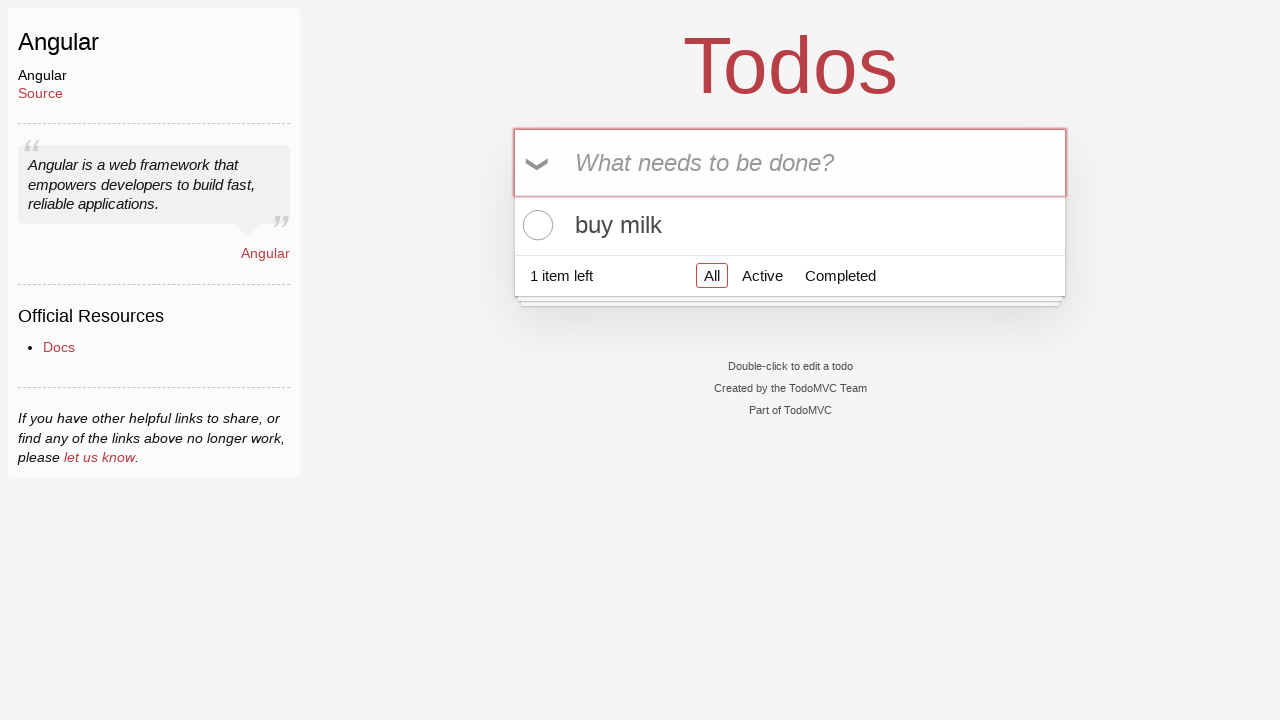

Retrieved text content of the added todo item
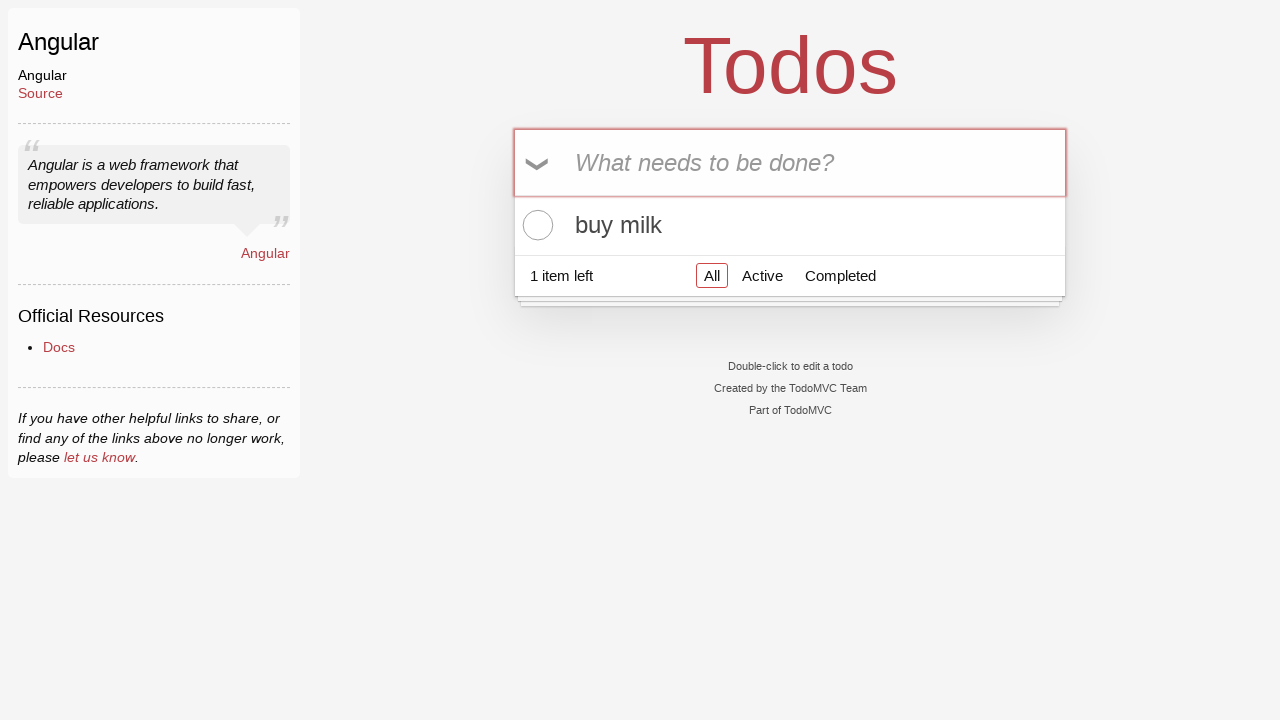

Verified that the todo item text is 'buy milk'
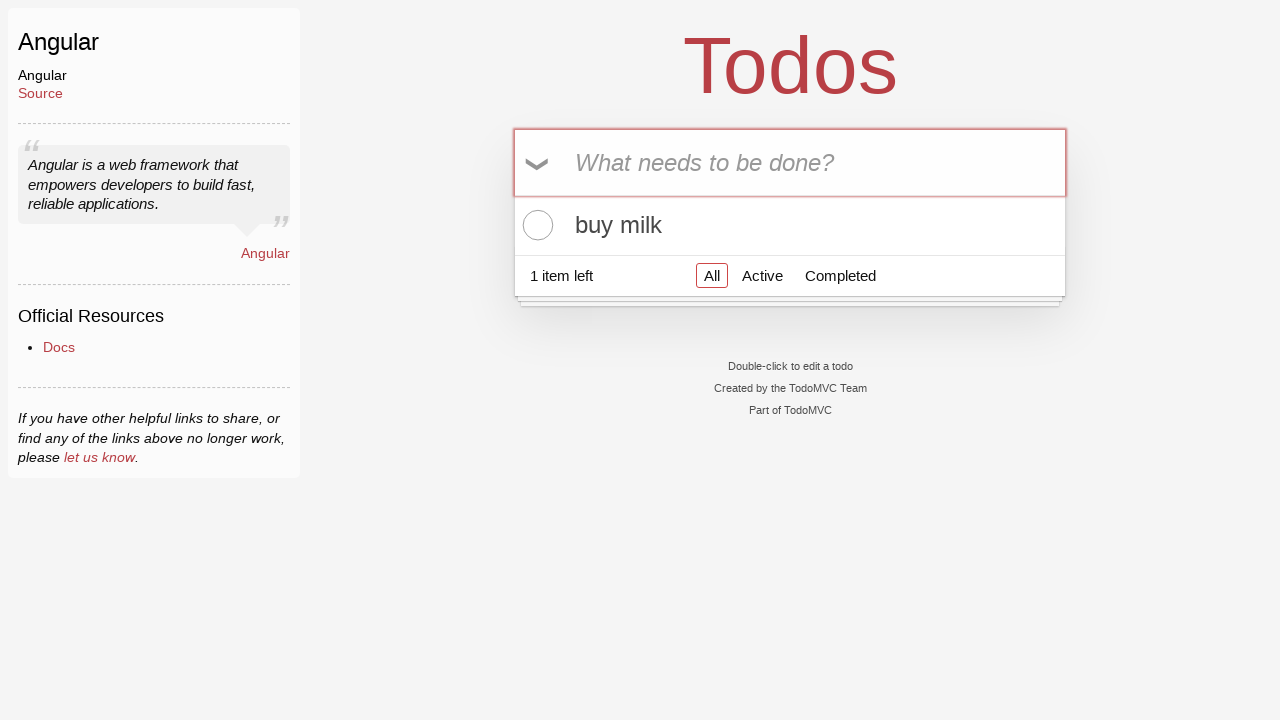

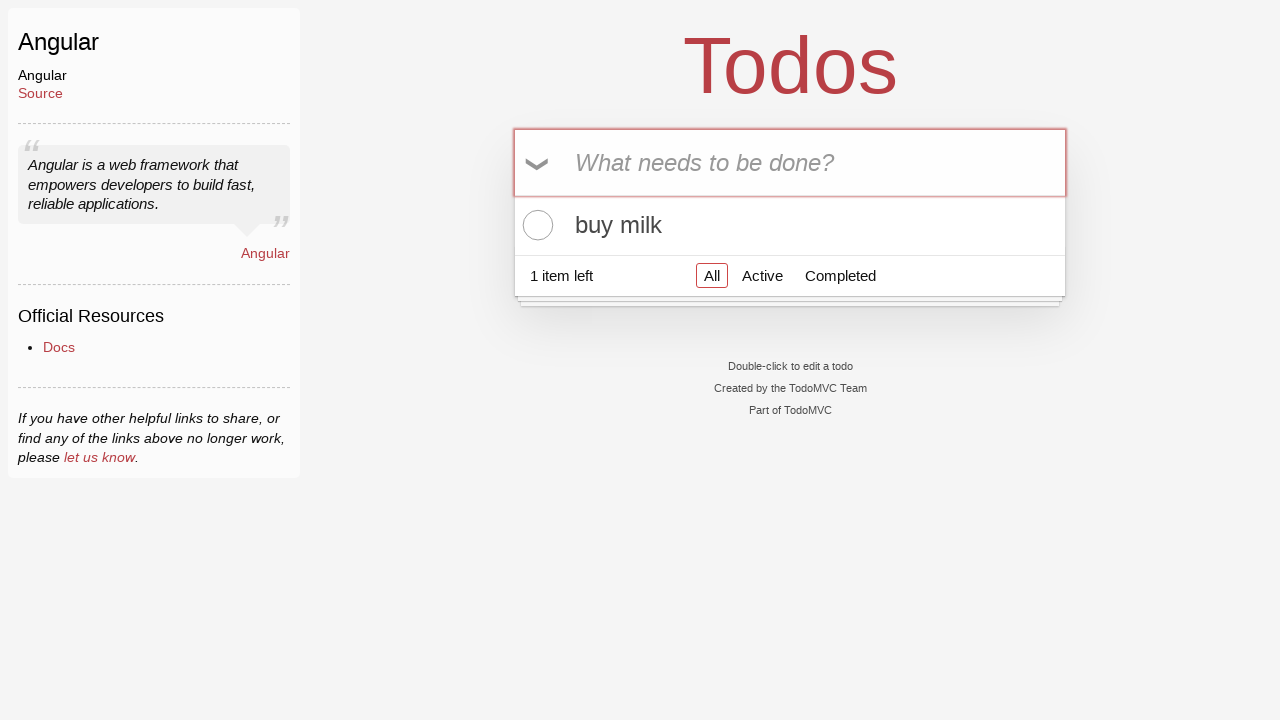